Tests click-and-hold, move, and release mouse actions for drag operation

Starting URL: https://crossbrowsertesting.github.io/drag-and-drop

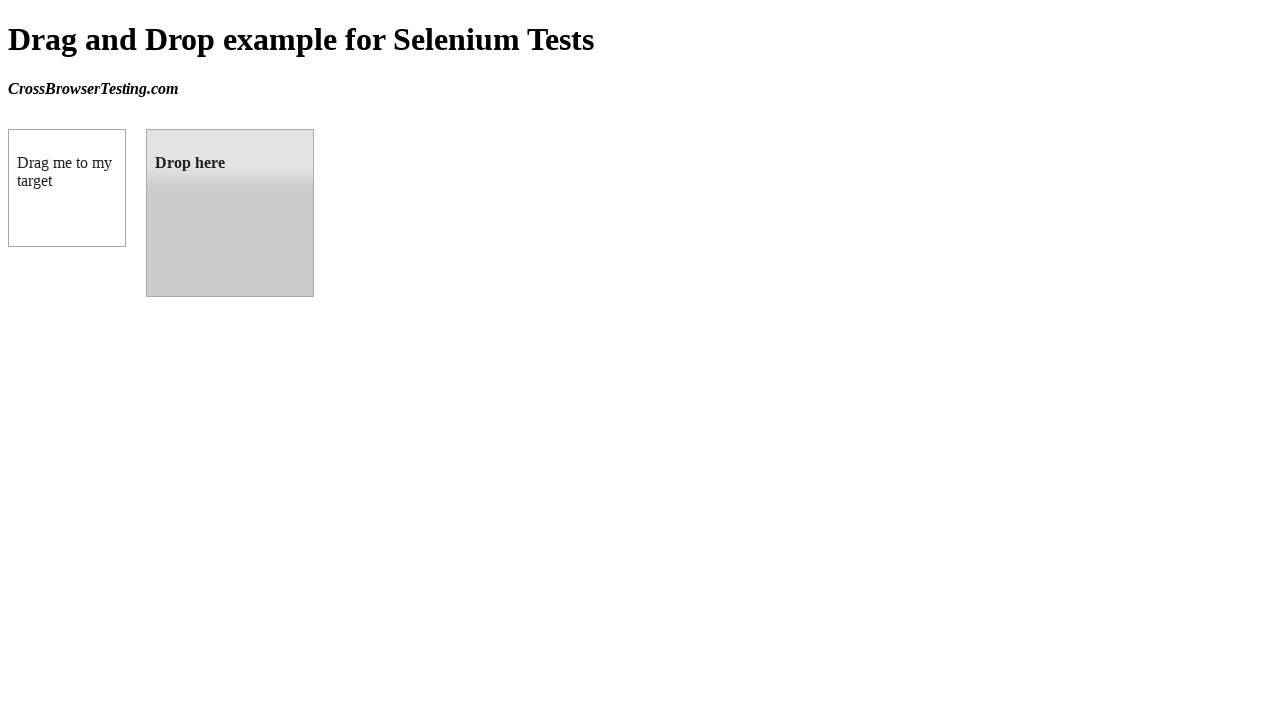

Waited for draggable element to be visible
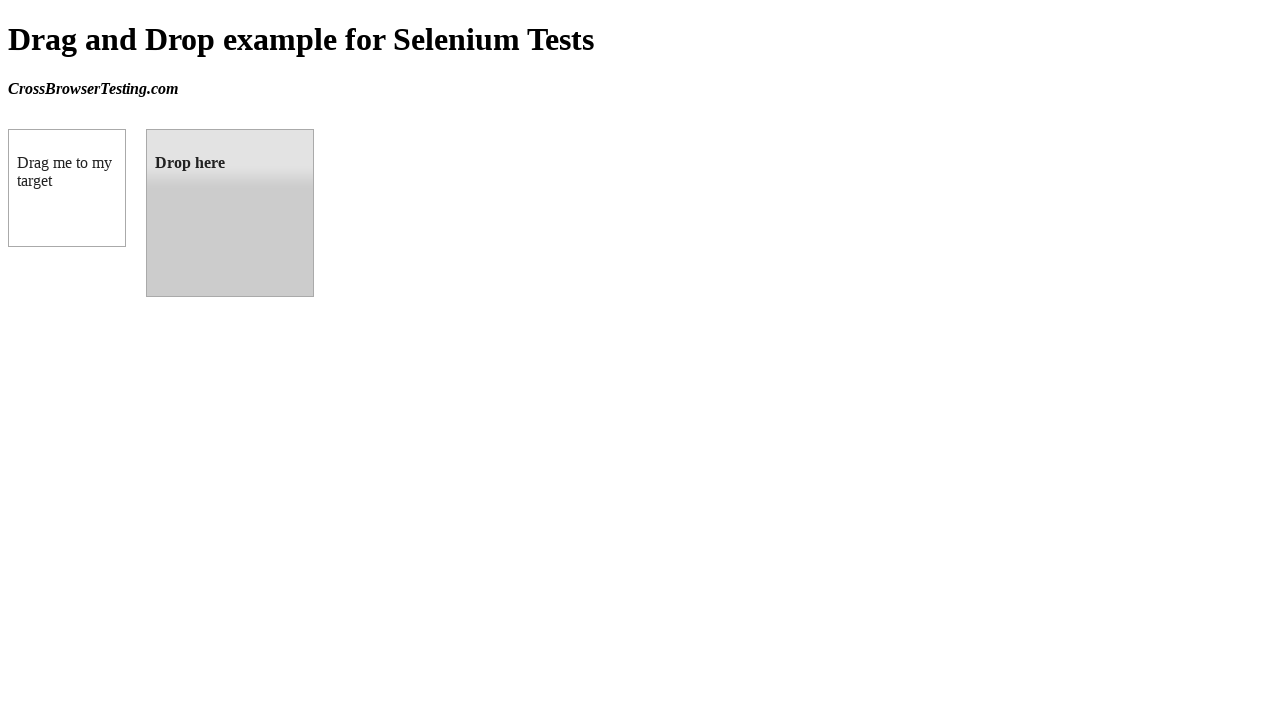

Waited for droppable element to be visible
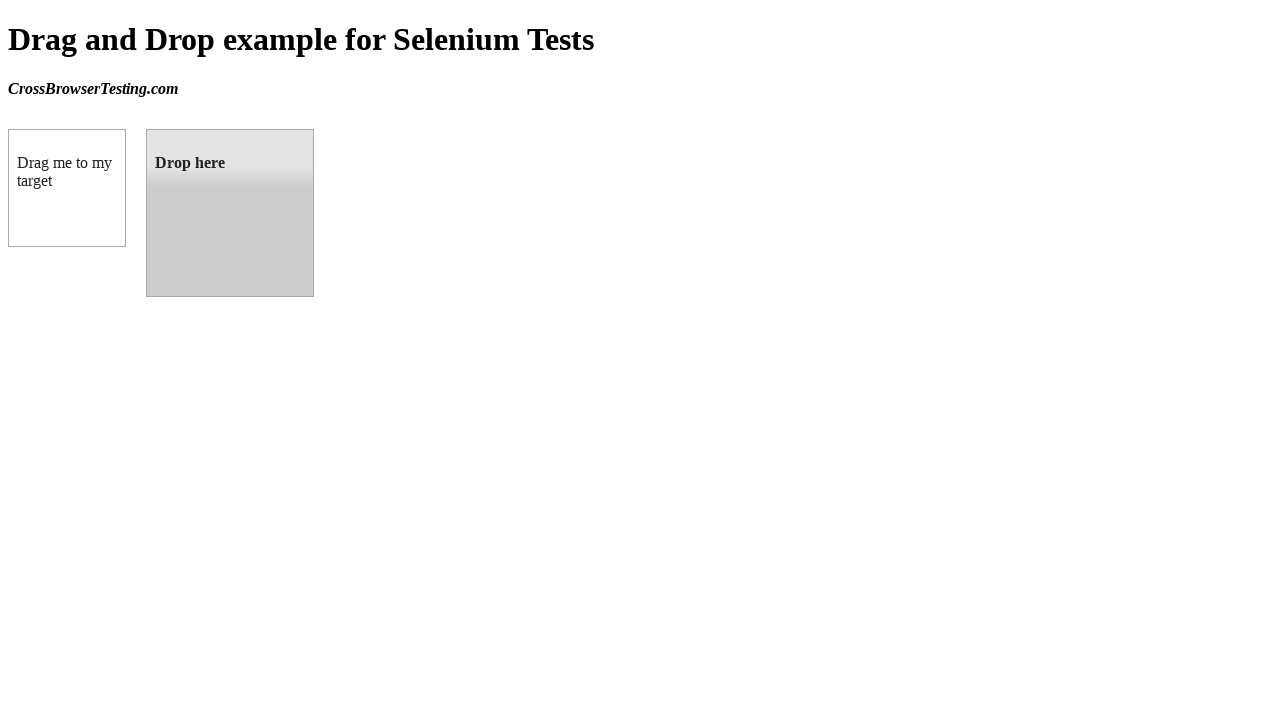

Located draggable source element
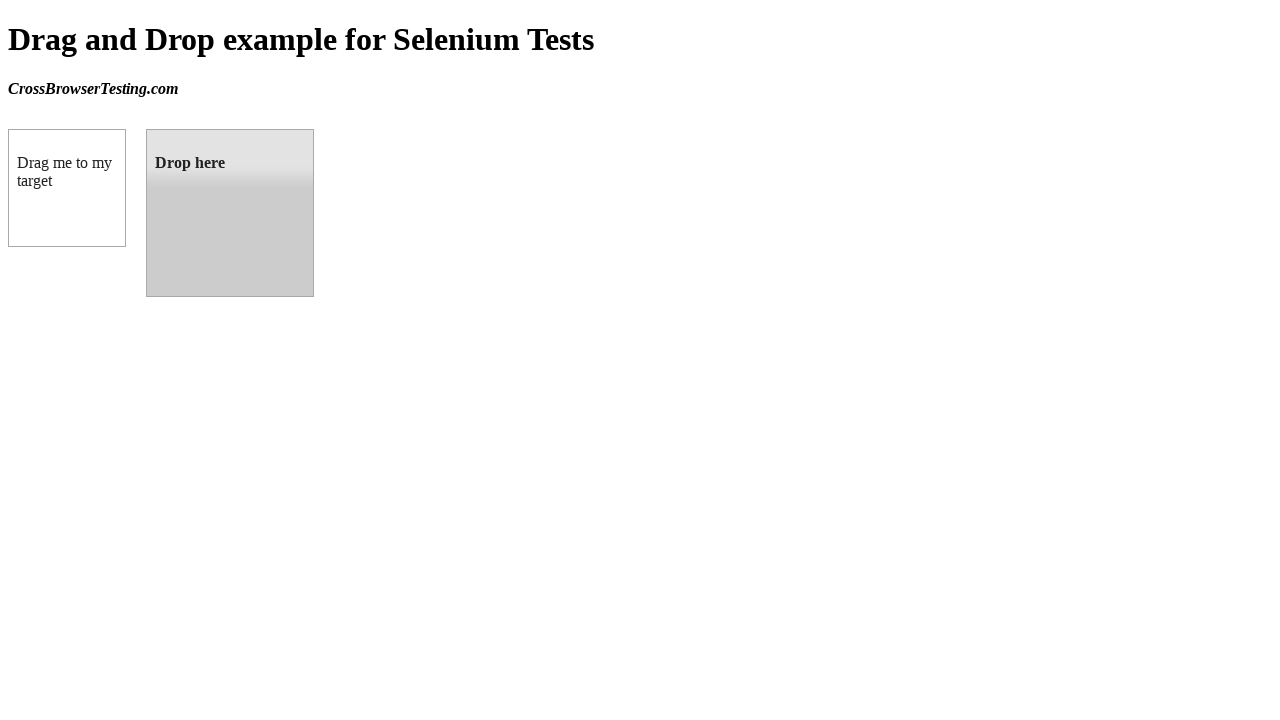

Located droppable target element
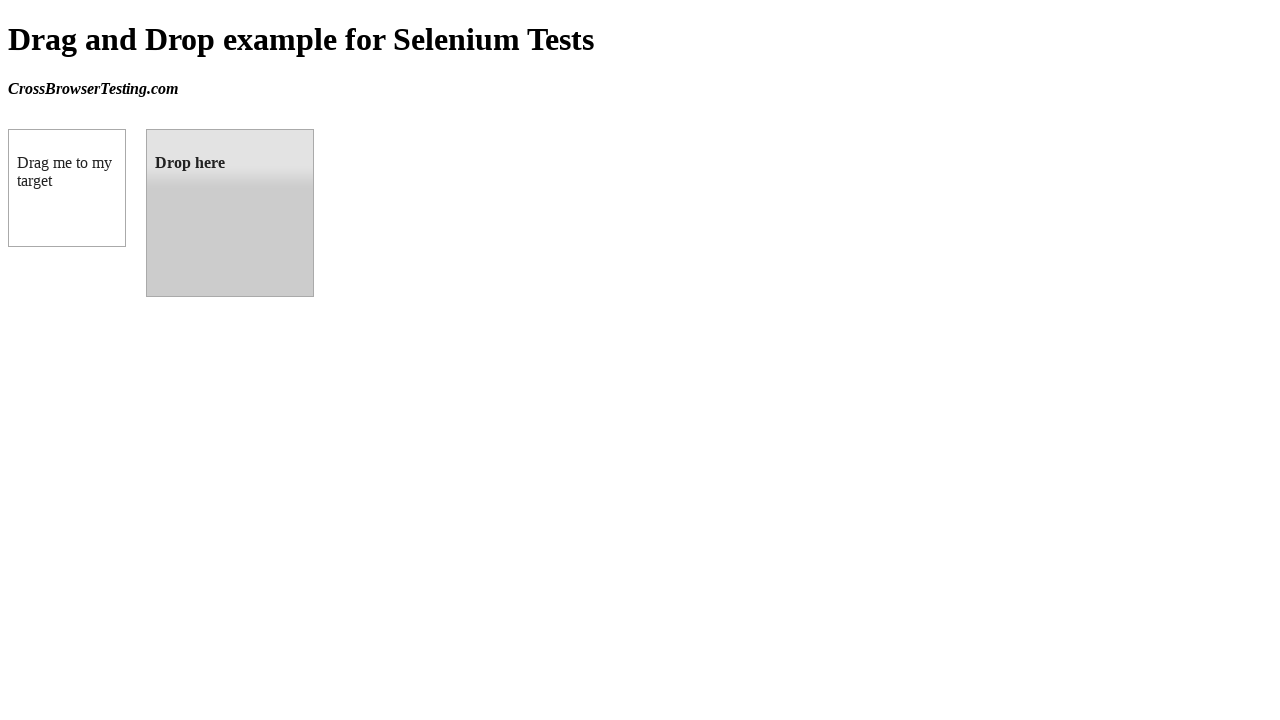

Performed drag-and-drop with click-hold, move, and release actions at (230, 213)
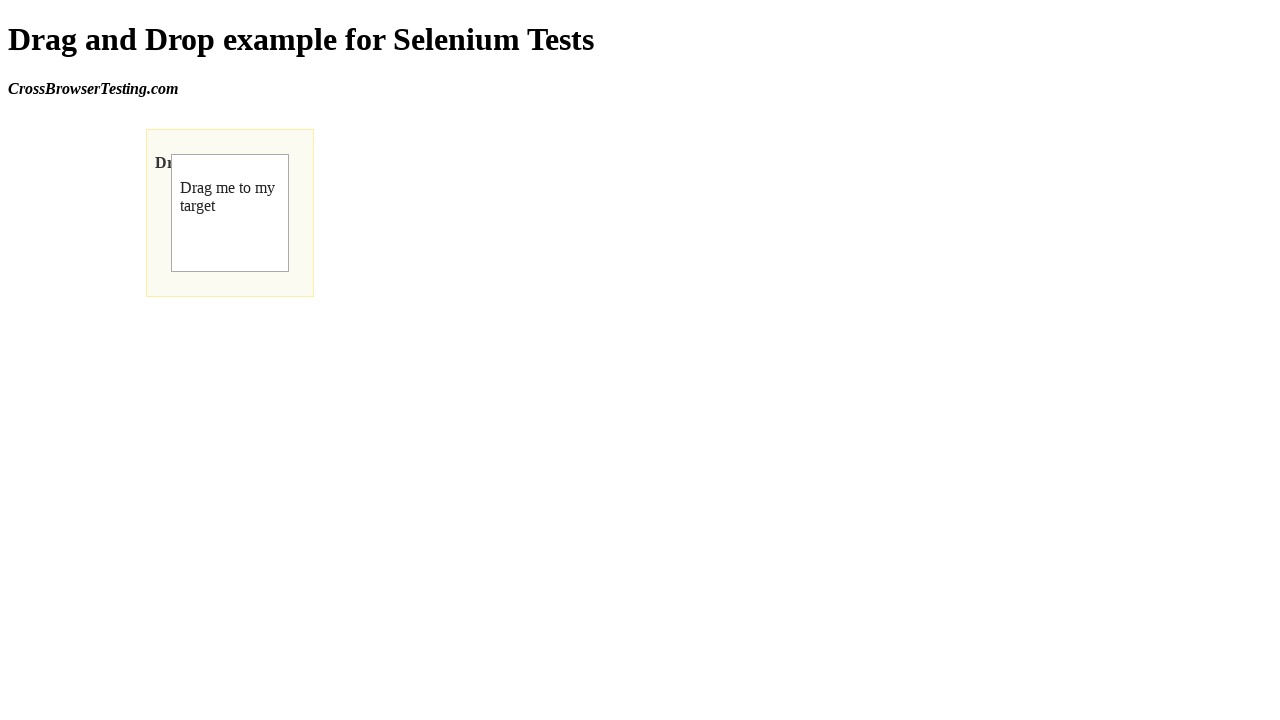

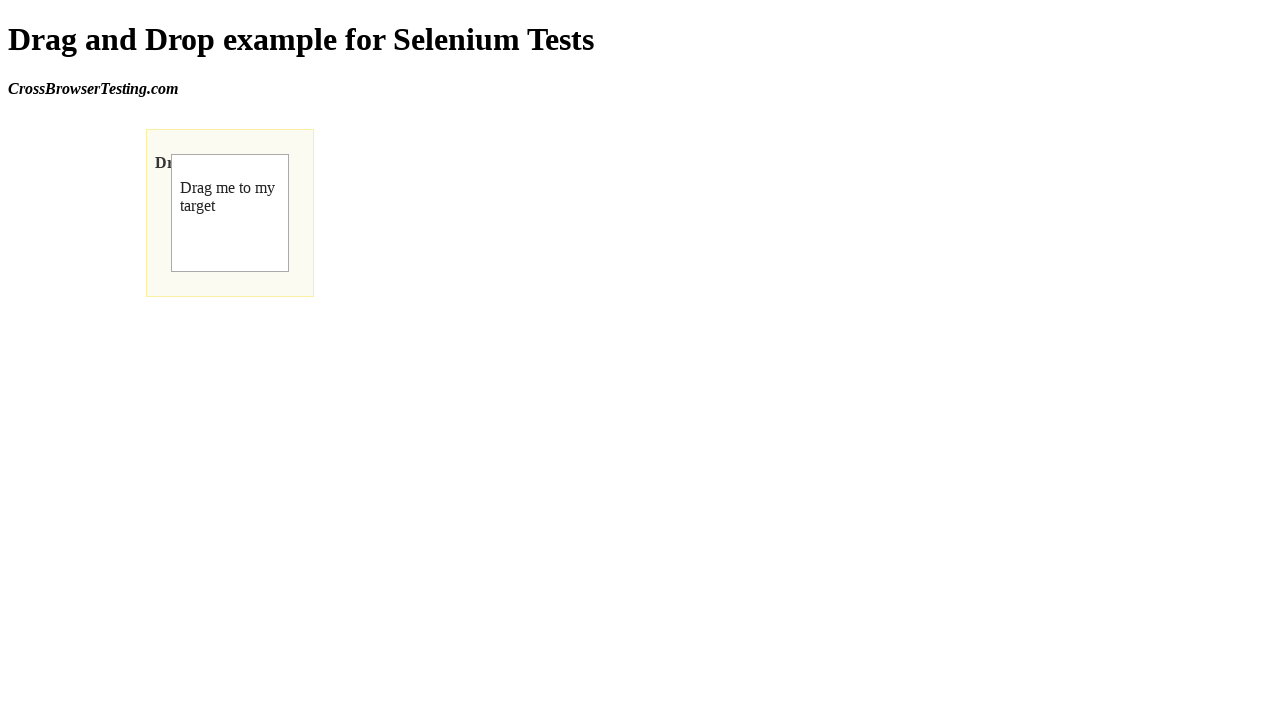